Verifies that the username 'asharma' is associated with the firstname 'Abhishek' in the table

Starting URL: http://automationbykrishna.com

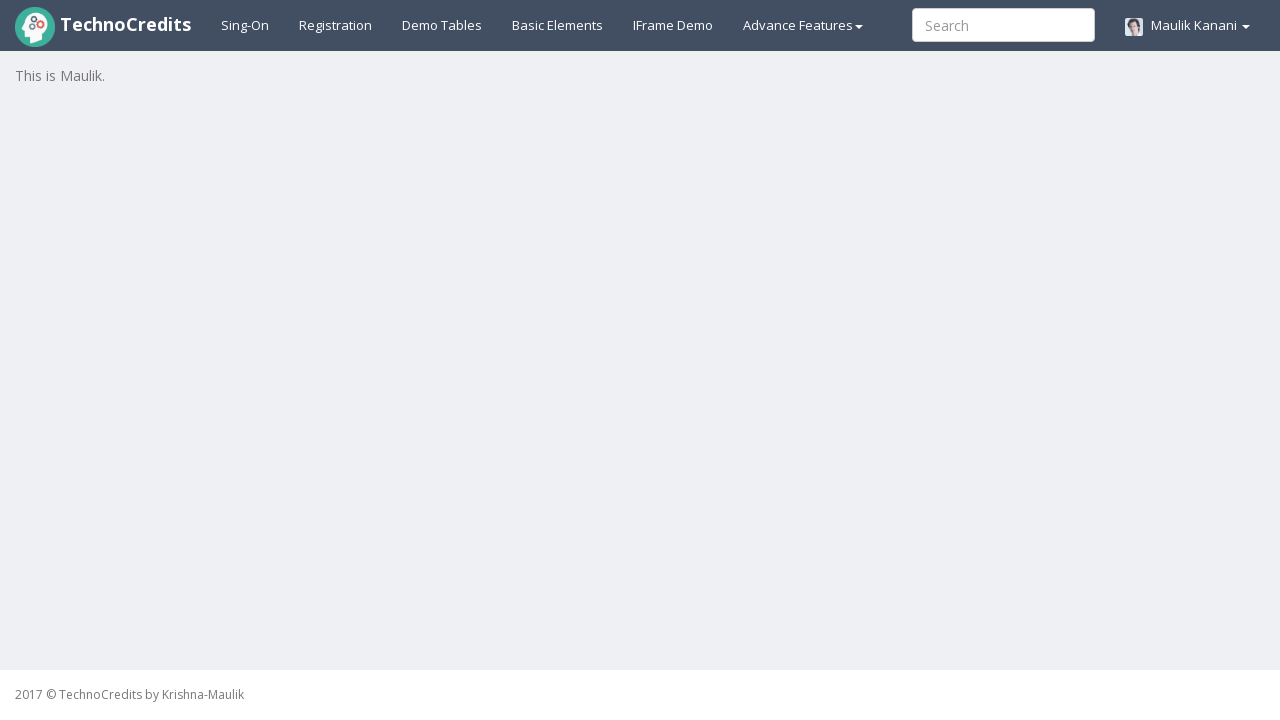

Clicked on Demotable Tab at (442, 25) on xpath=//a[@id='demotable']
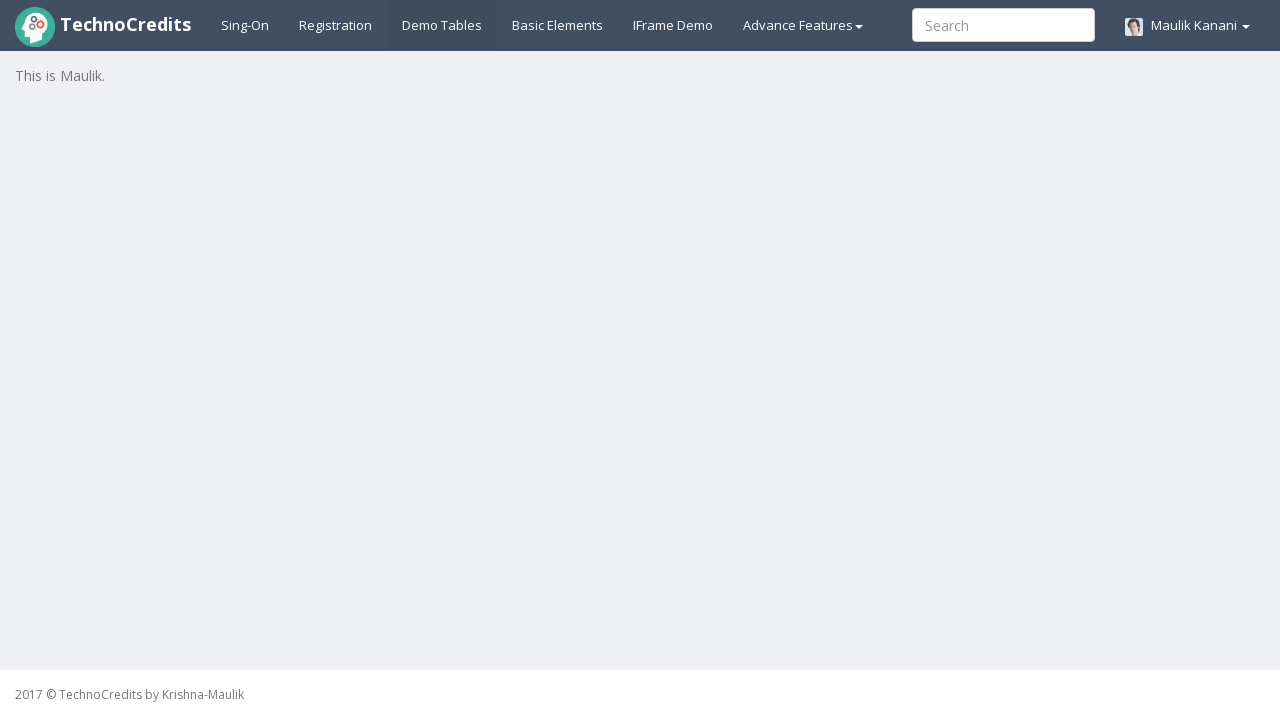

Table with id 'table1' loaded
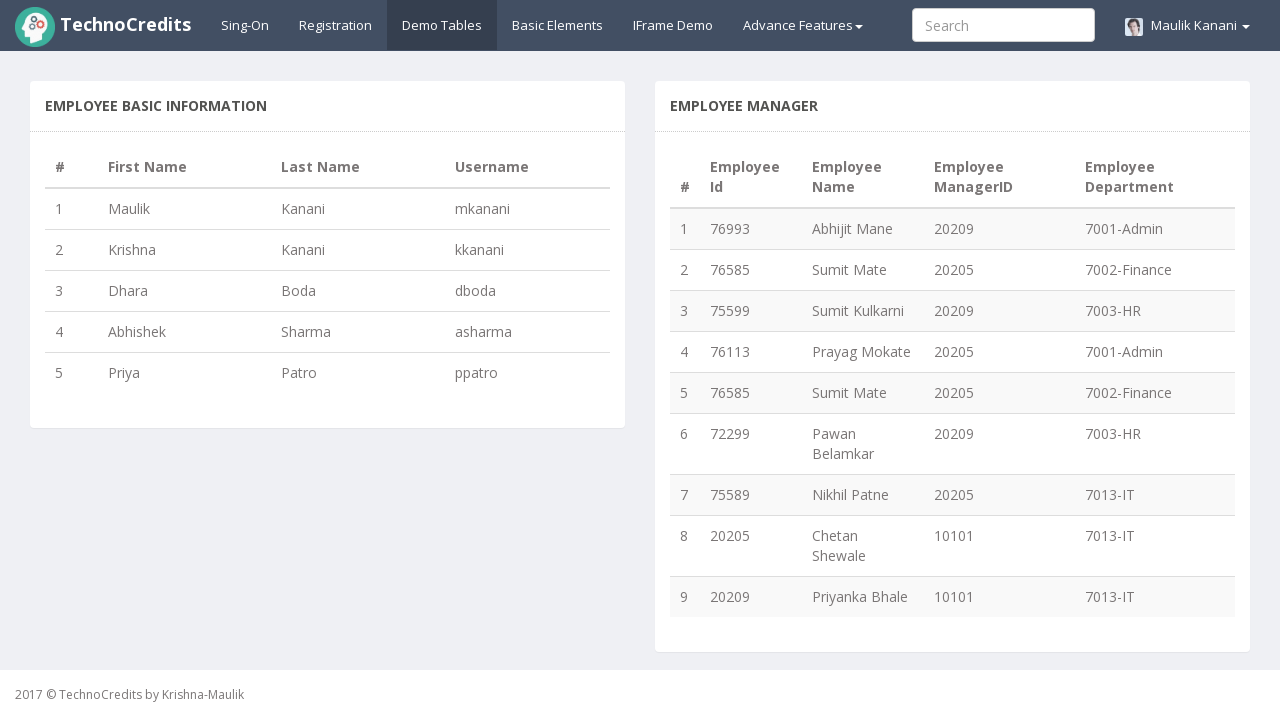

Found 5 rows in the table
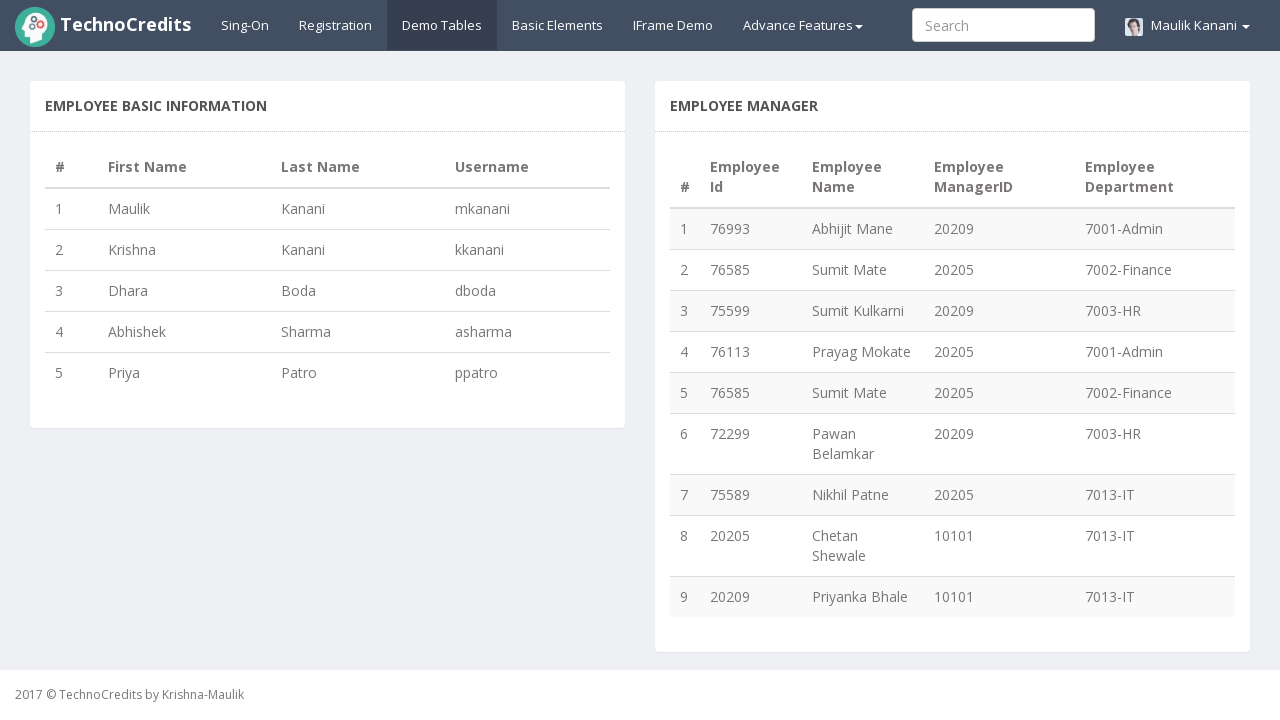

Retrieved firstname 'Maulik' from row 1
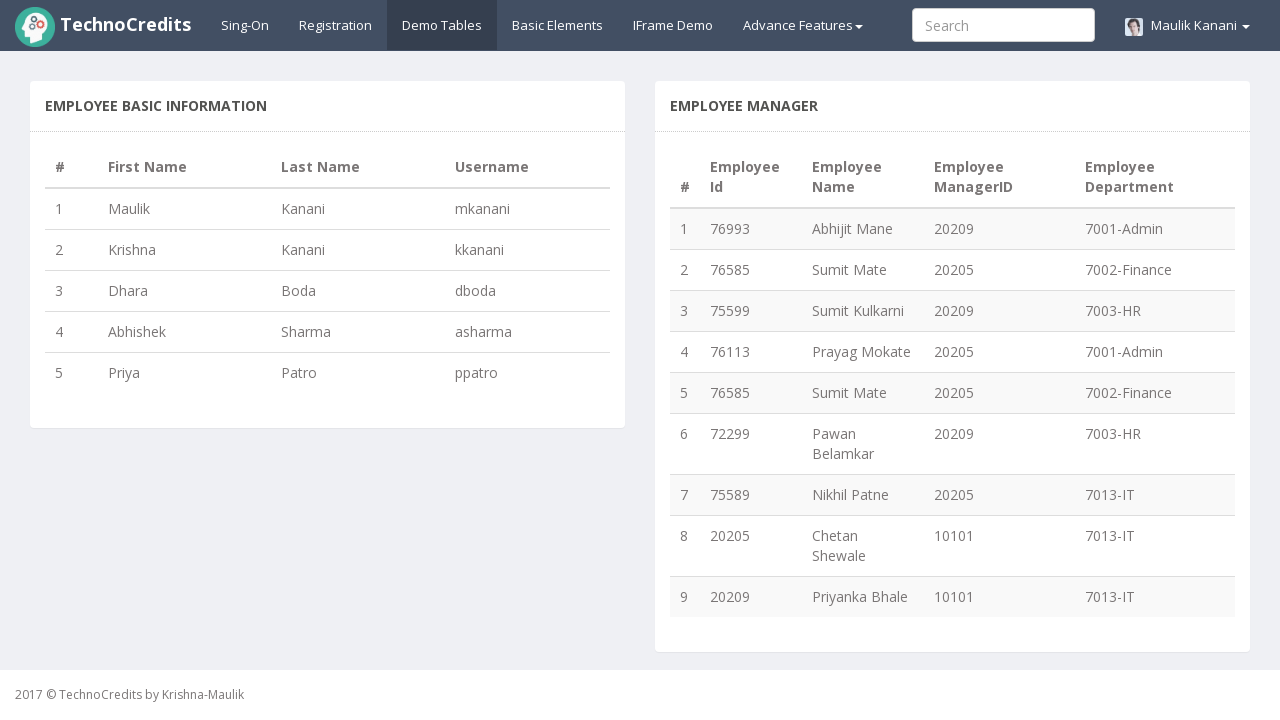

Retrieved firstname 'Krishna' from row 2
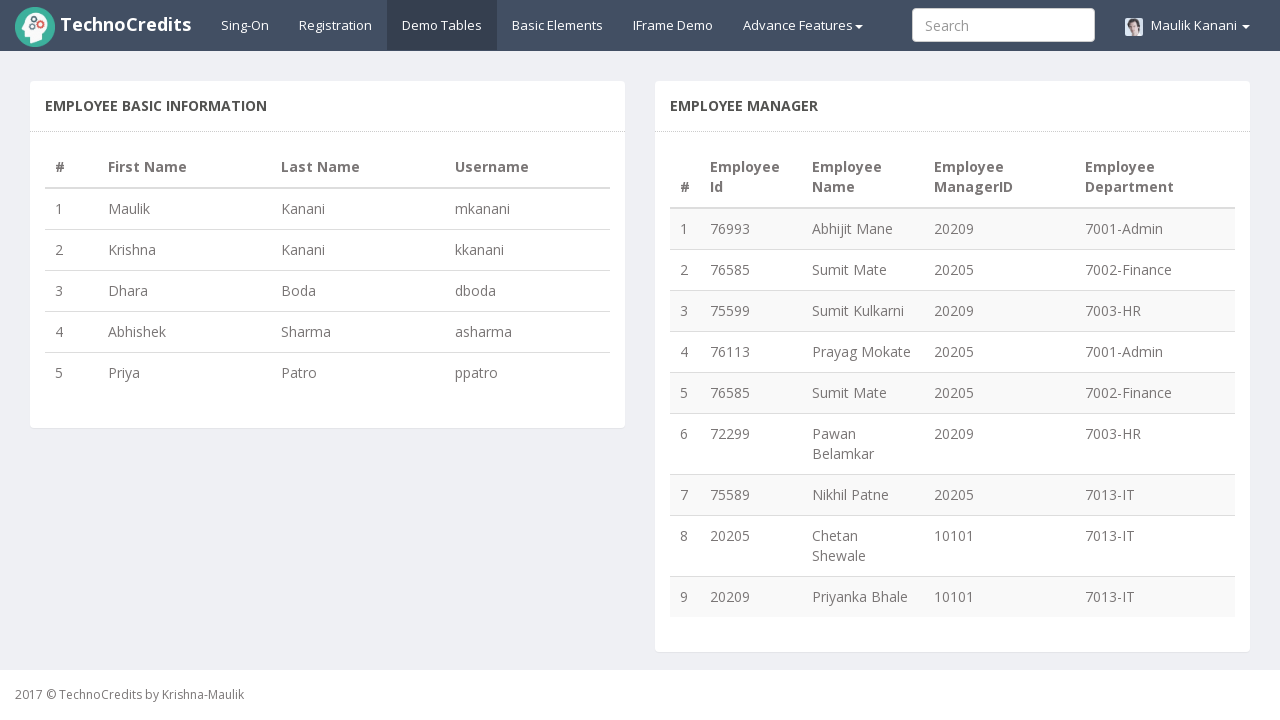

Retrieved firstname 'Dhara' from row 3
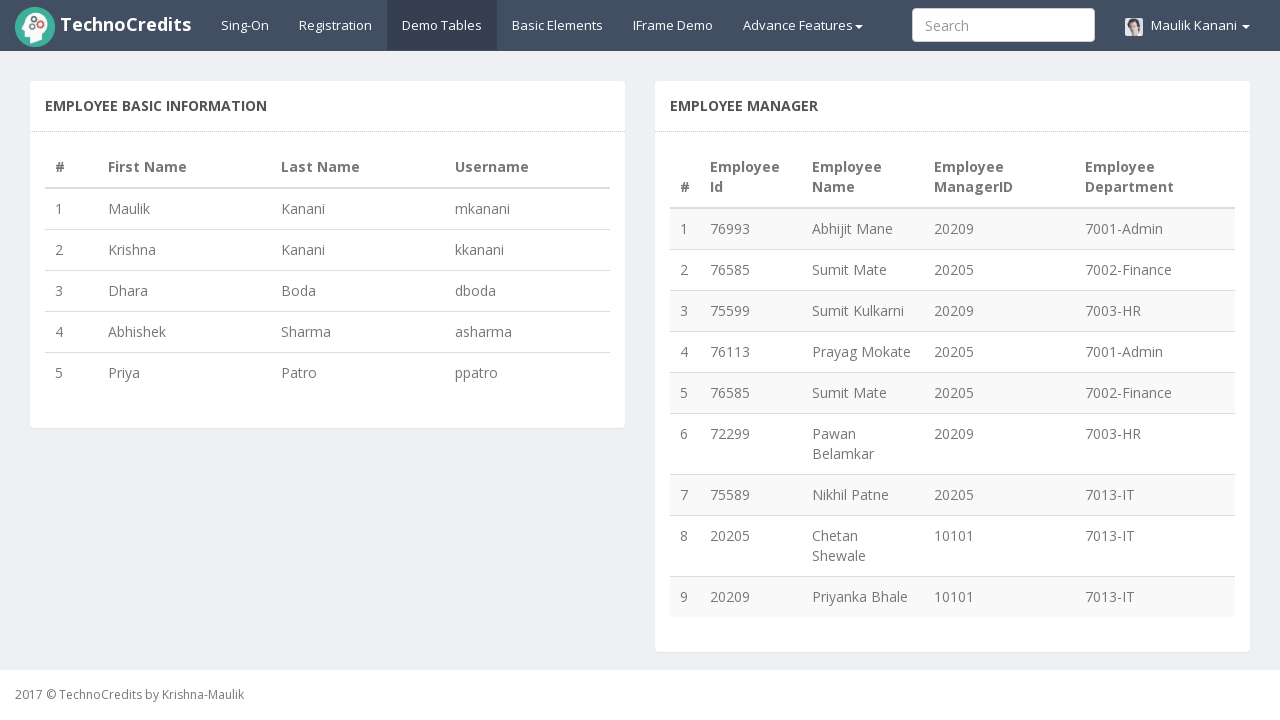

Retrieved firstname 'Abhishek' from row 4
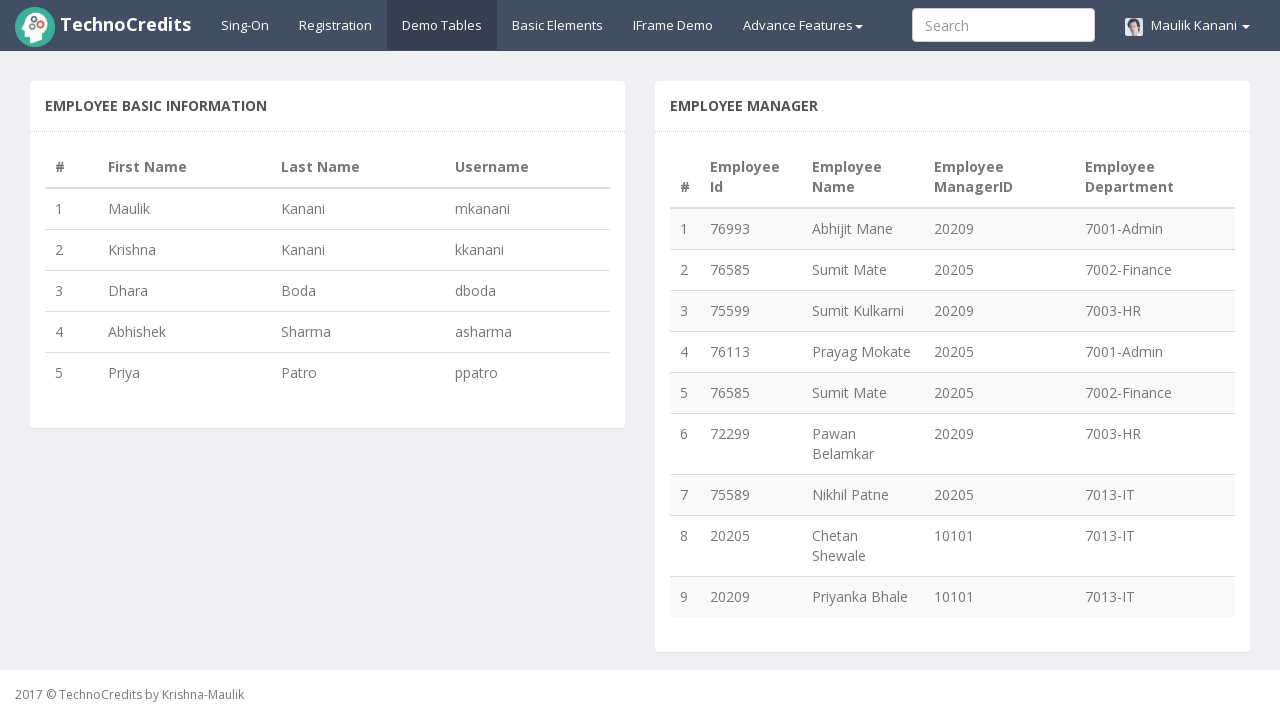

Retrieved username 'asharma' for Abhishek from row 4
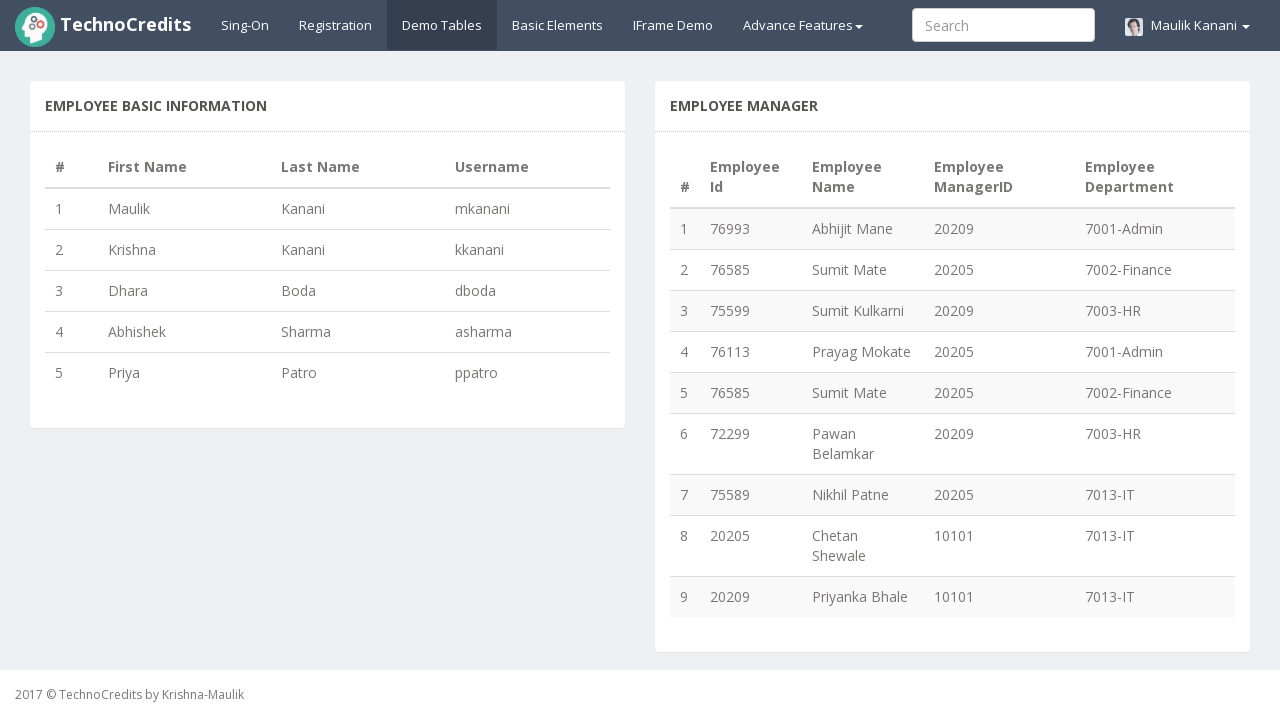

Printed: Abhishek's username is-> asharma
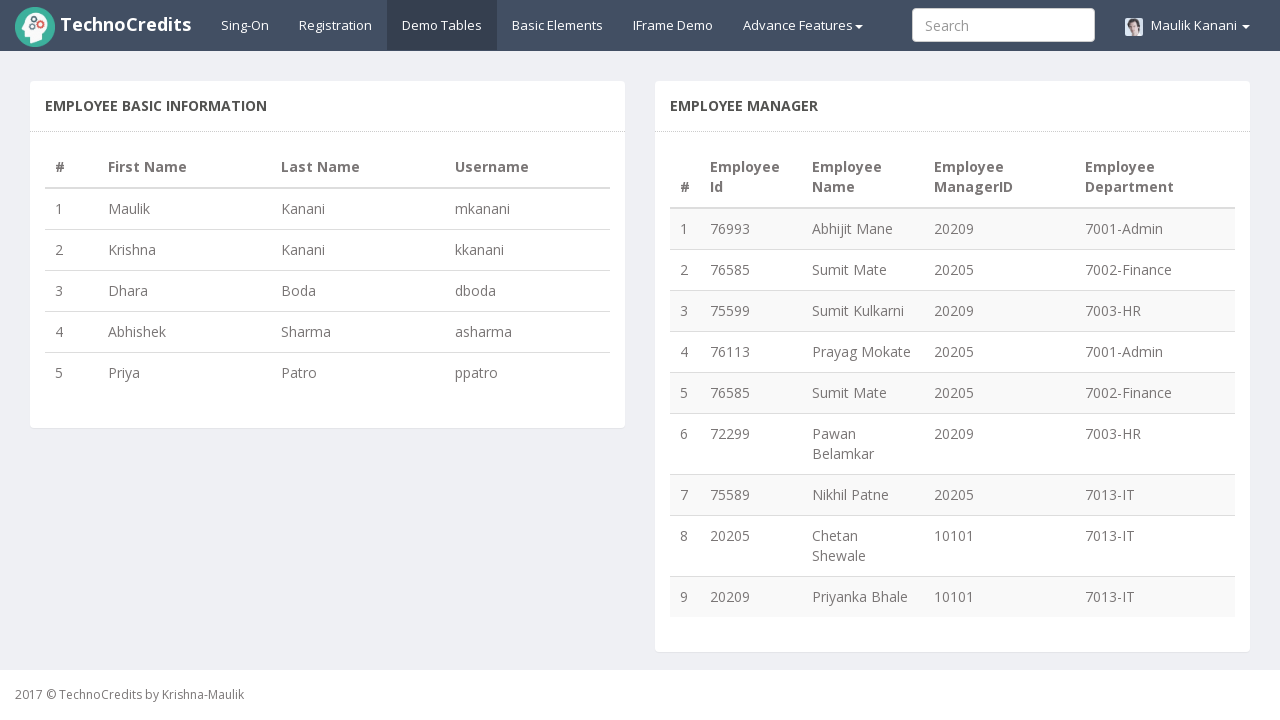

Test passed: Username 'asharma' verified for firstname 'Abhishek'
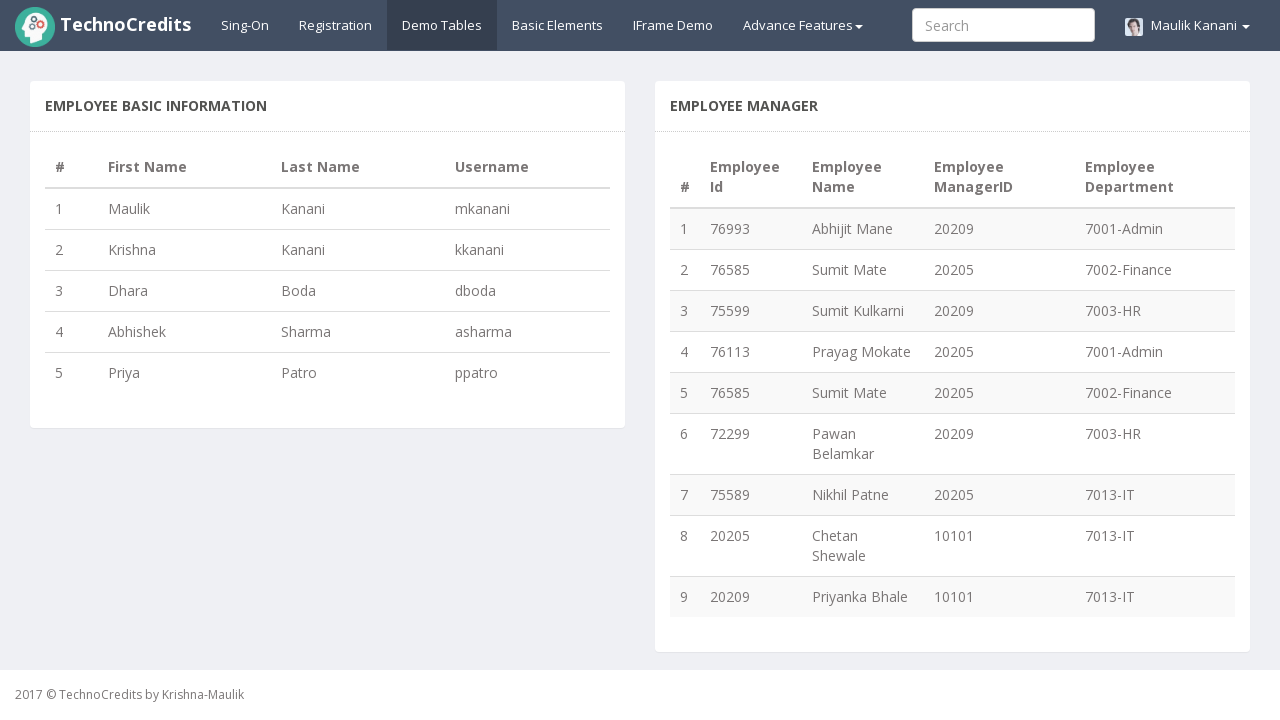

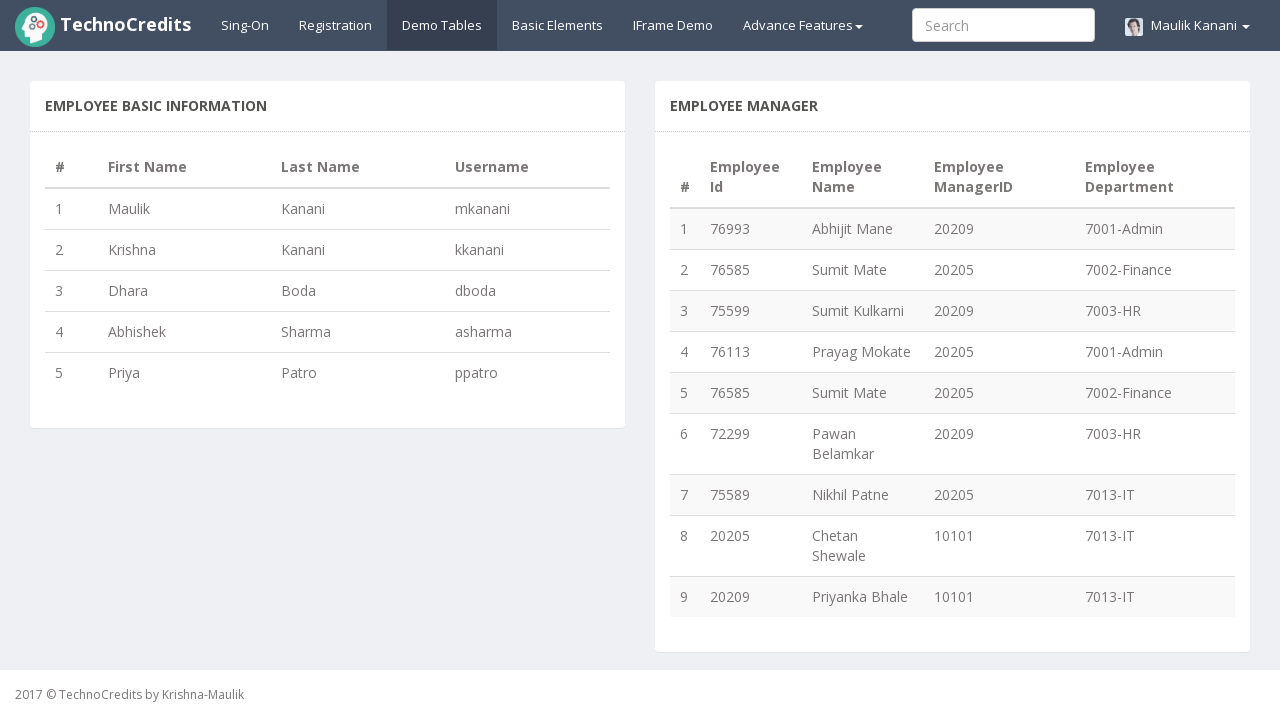